Tests radio button functionality including selecting options, enabling/disabling buttons, and verifying visibility states

Starting URL: https://syntaxprojects.com/basic-radiobutton-demo-homework.php

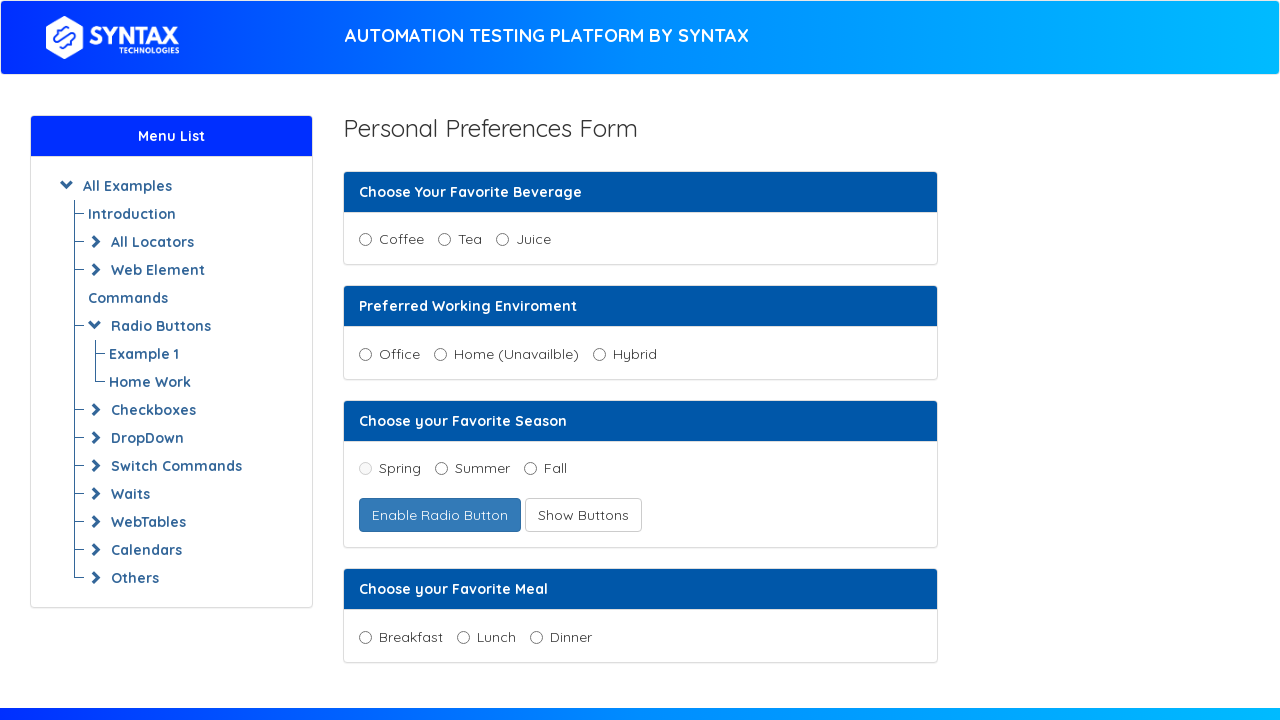

Selected Juice radio button at (502, 240) on input[value='Juice']
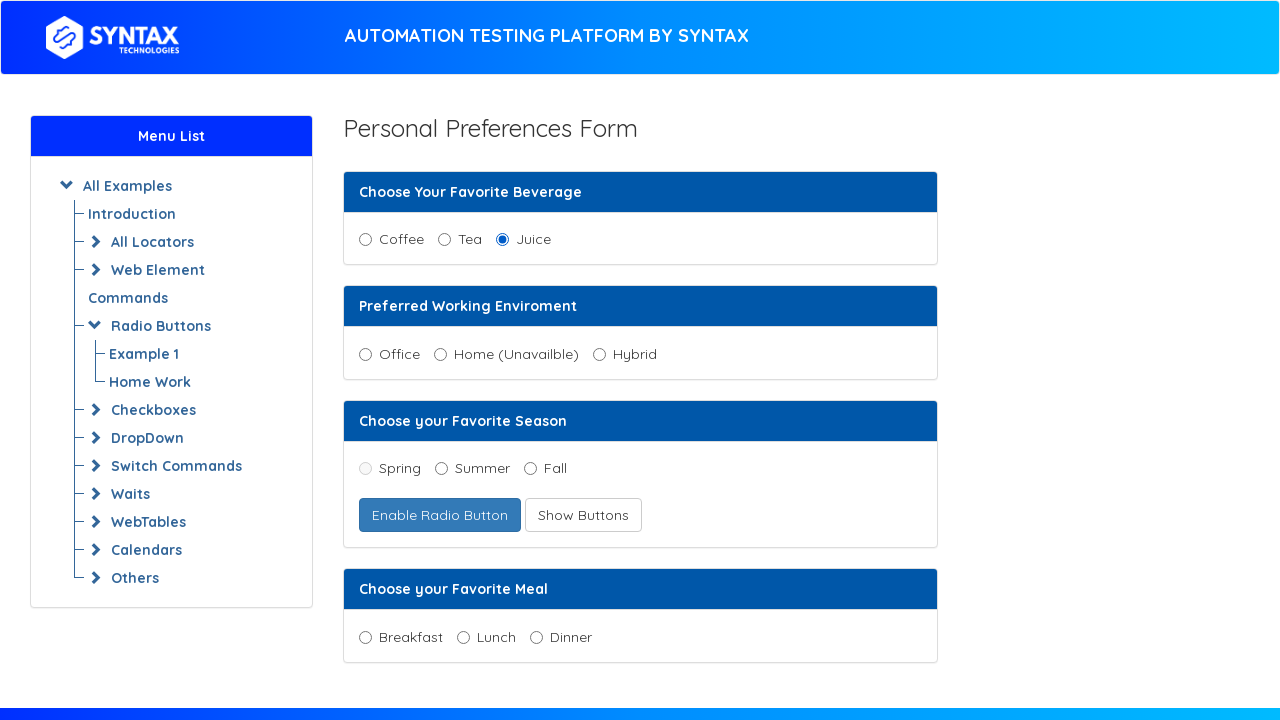

Selected hybrid working environment option at (599, 354) on input[name='working_enviroment'][value='hybrid']
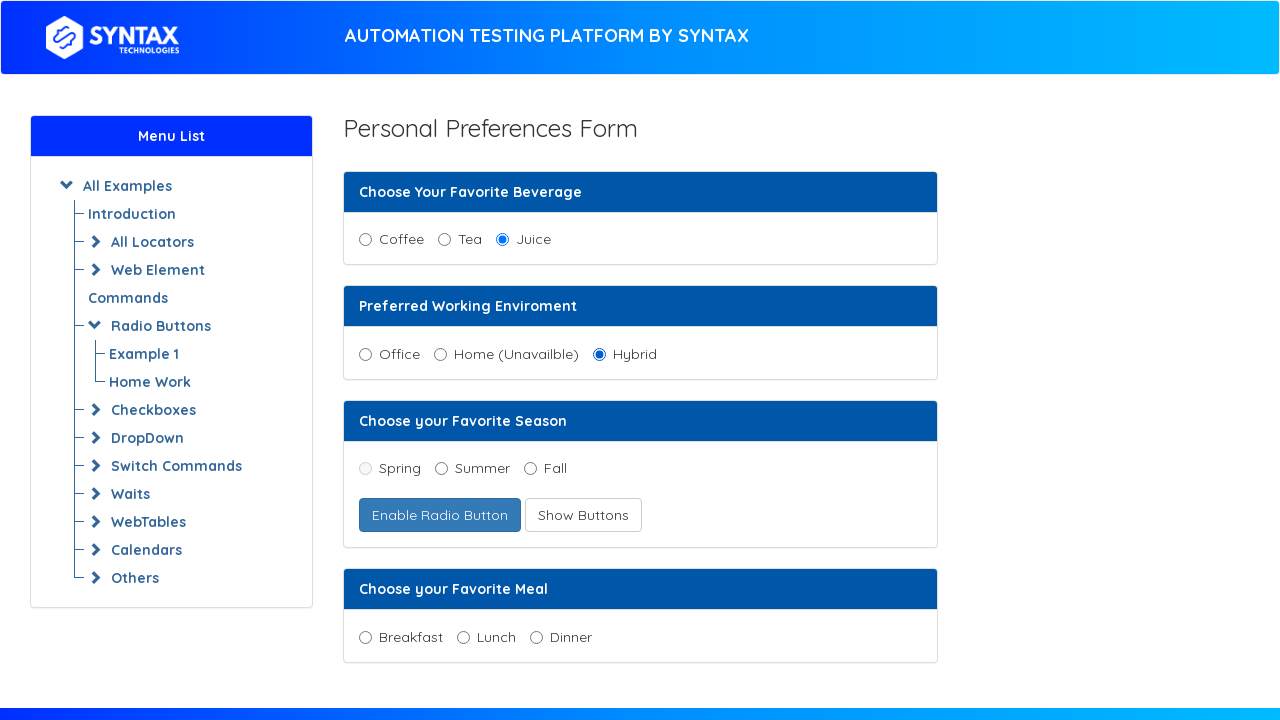

Clicked enable button to enable fruit radio buttons at (440, 515) on button#enabledFruitradio
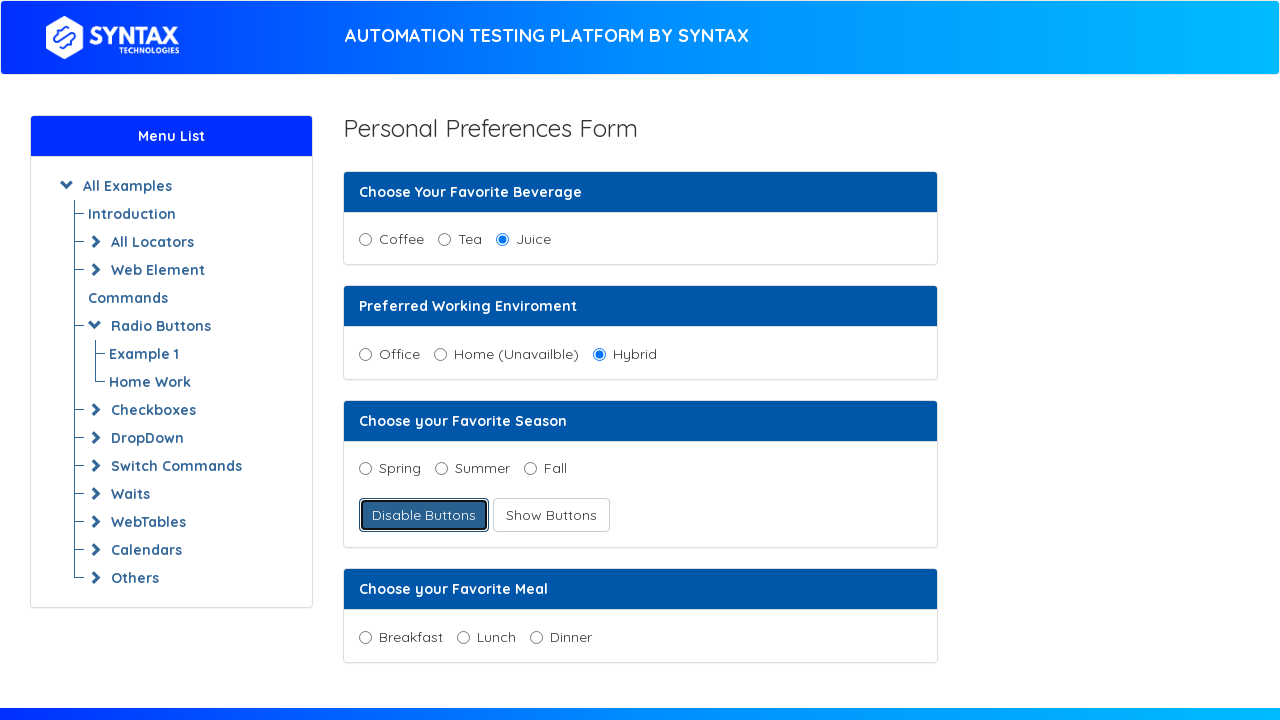

Selected spring radio button at (365, 469) on input[value='spring']
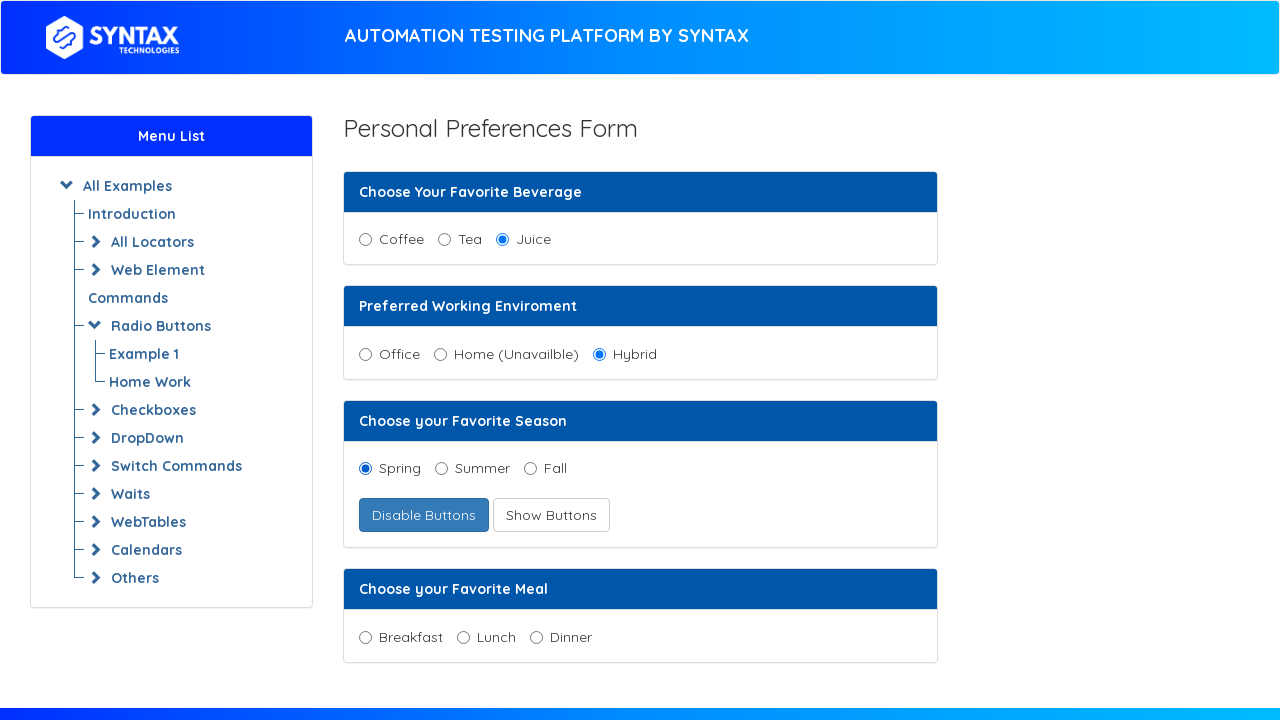

Clicked show button to display winter option at (551, 515) on button#showRadioButtons
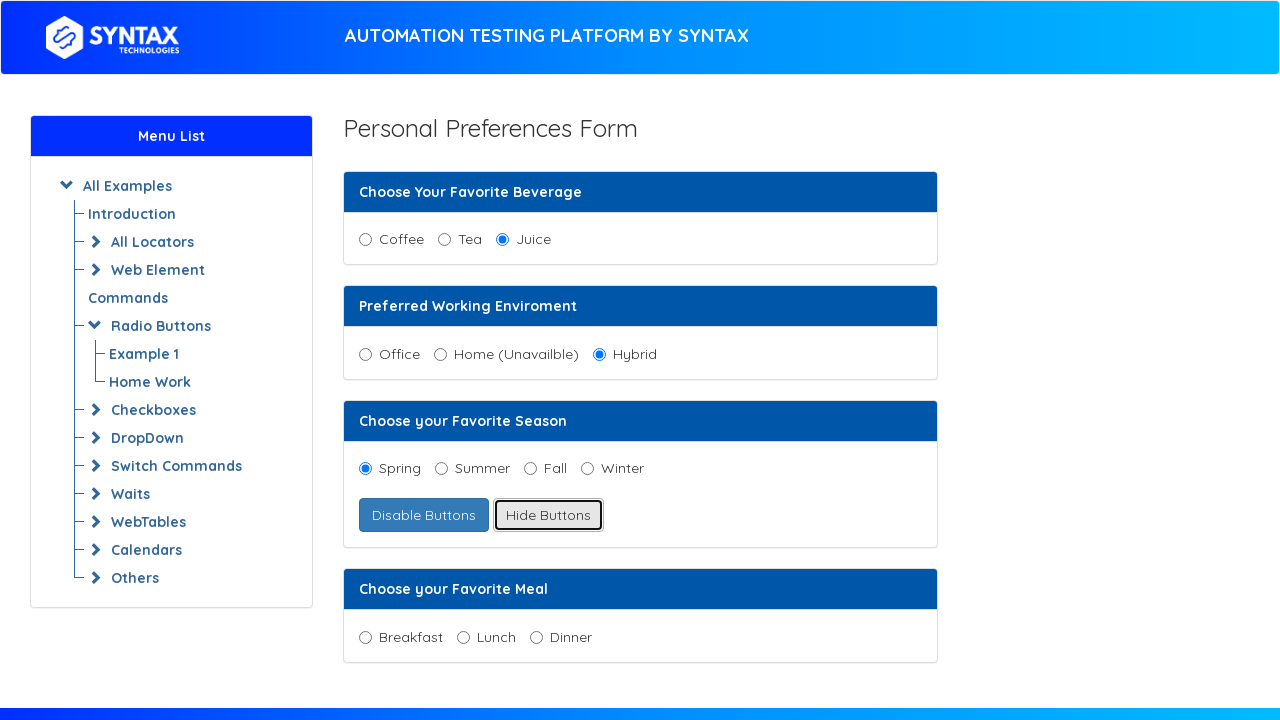

Selected winter radio button at (587, 469) on input[value='winter']
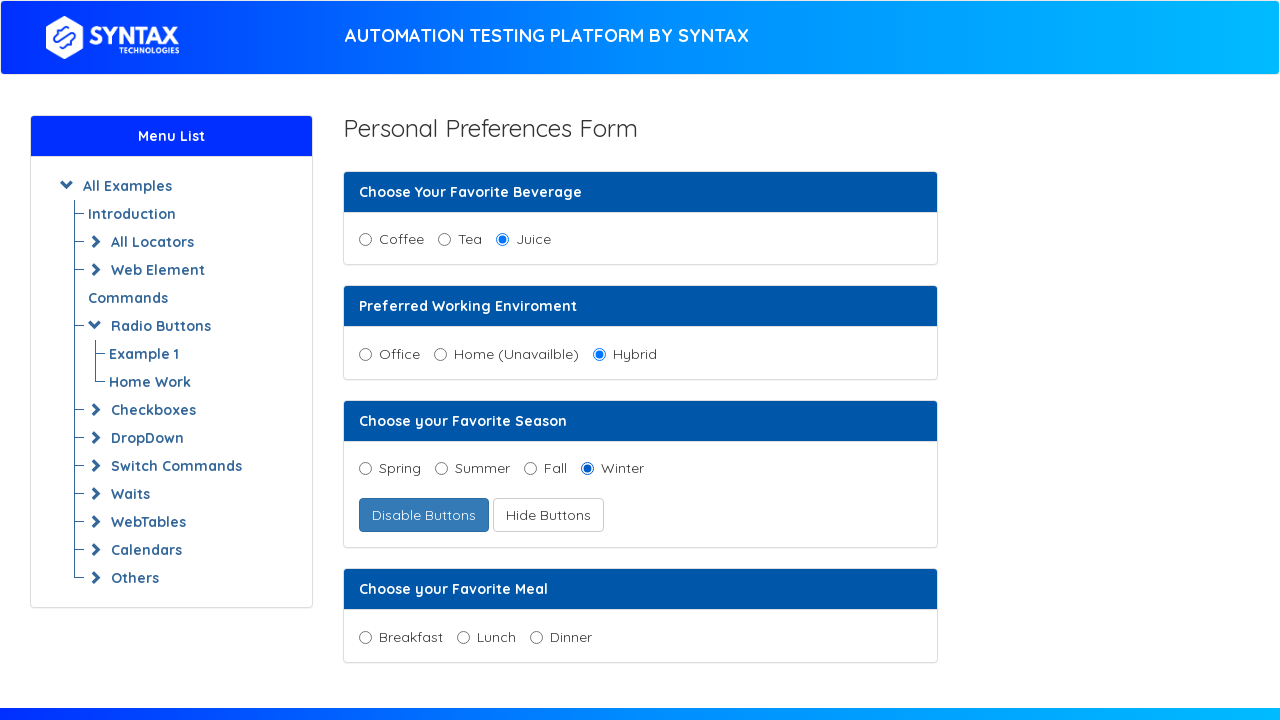

Selected lunch radio button at (463, 637) on input[value='lunch']
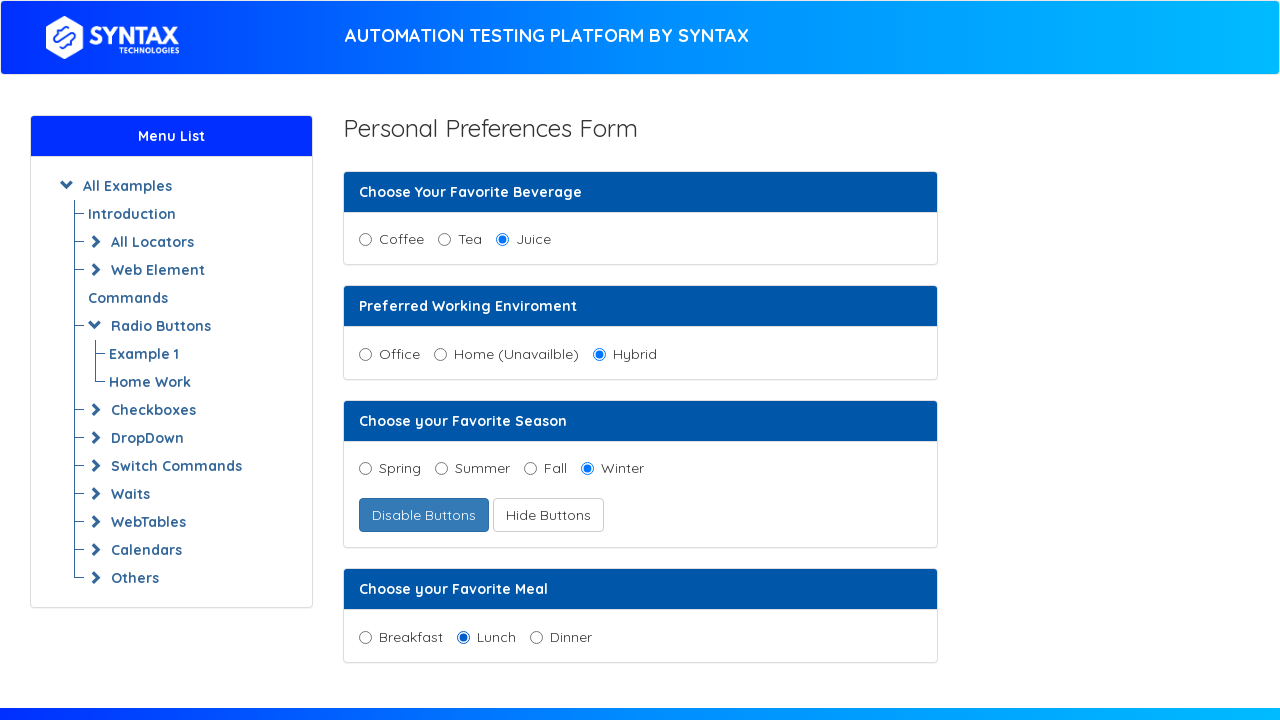

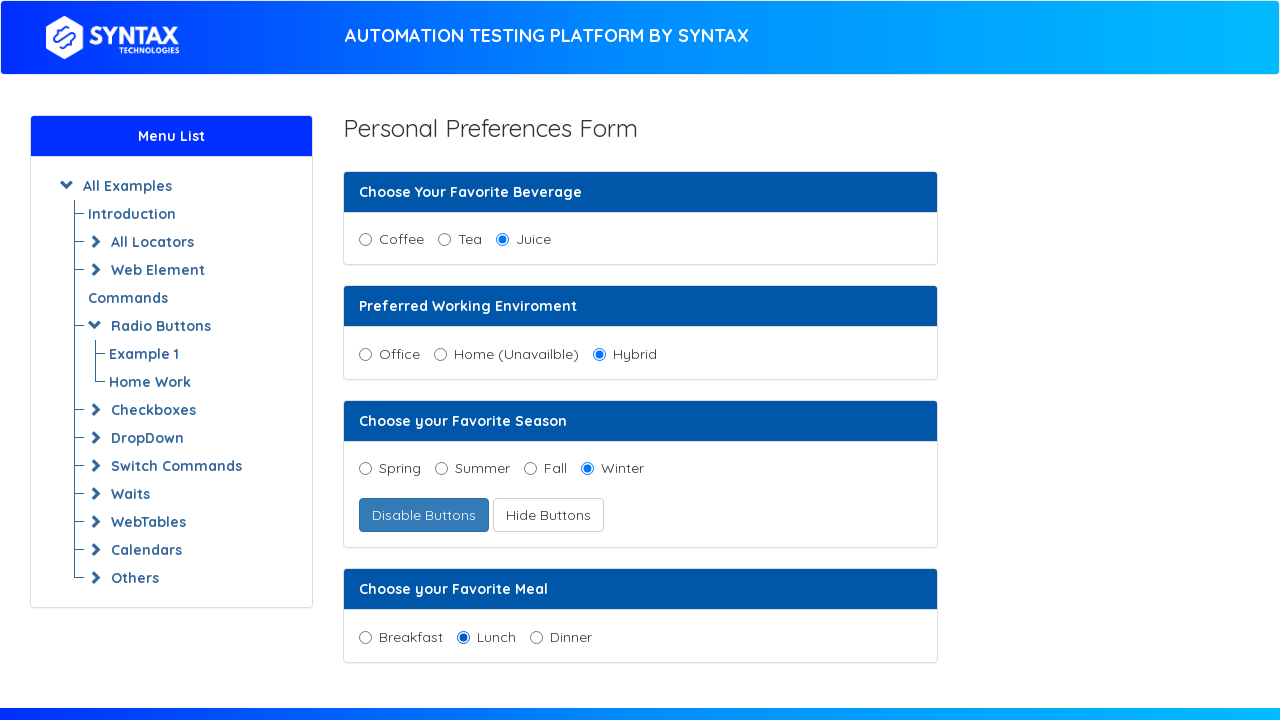